Navigates to a YouTube video and simulates pressing the spacebar to play/pause the video

Starting URL: https://www.youtube.com/watch?v=oHg5SJYRHA0

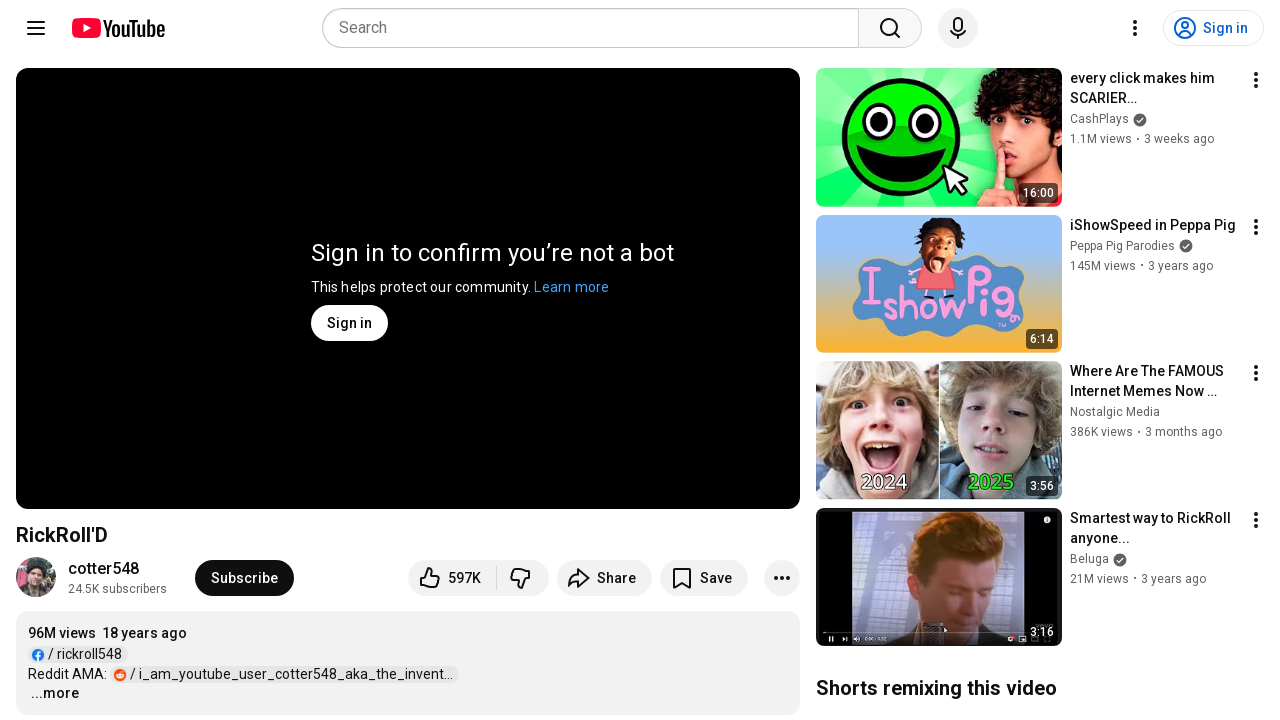

Navigated to YouTube video page
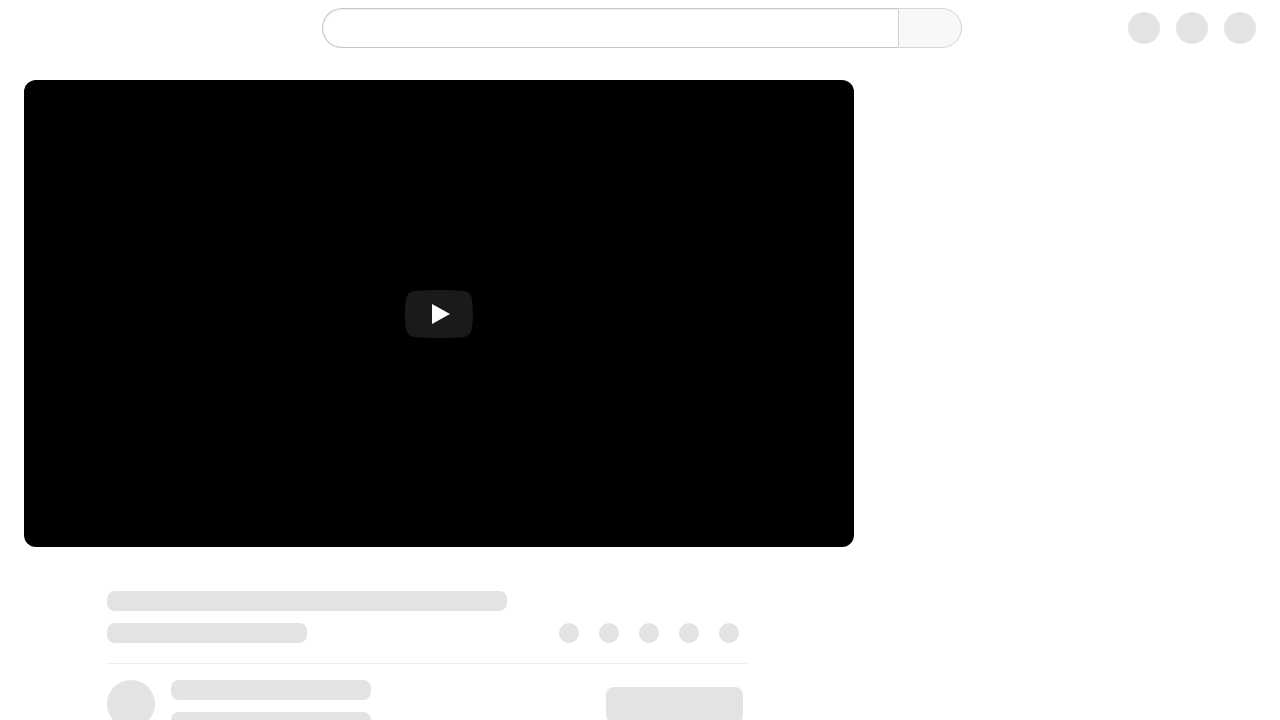

Pressed spacebar to play/pause the video
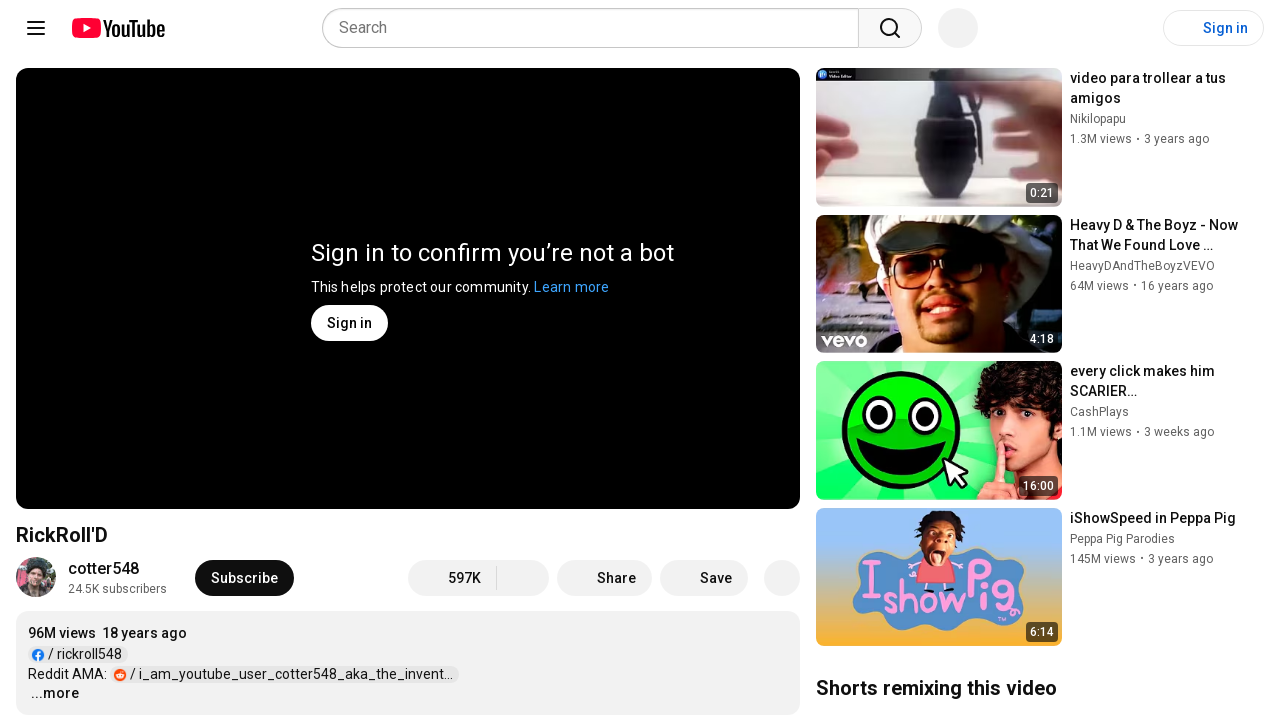

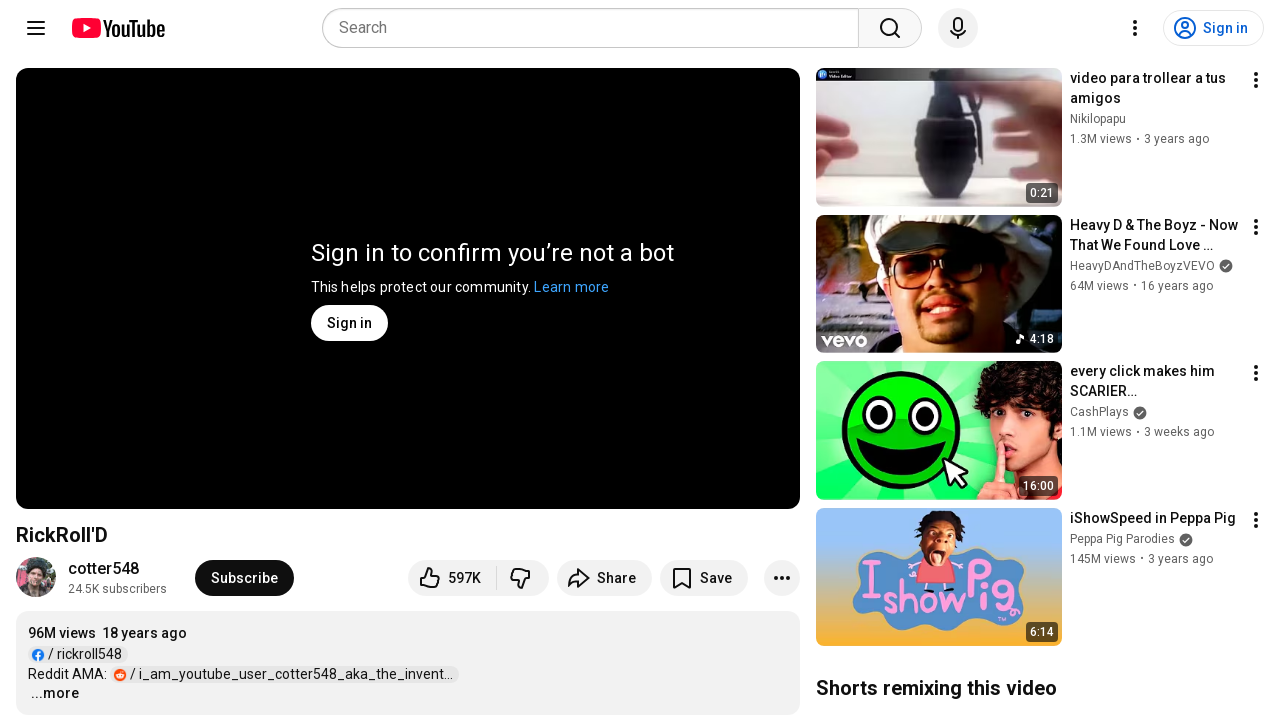